Navigates to the Key Presses page and sends a TAB key press, verifying the result is displayed

Starting URL: https://the-internet.herokuapp.com

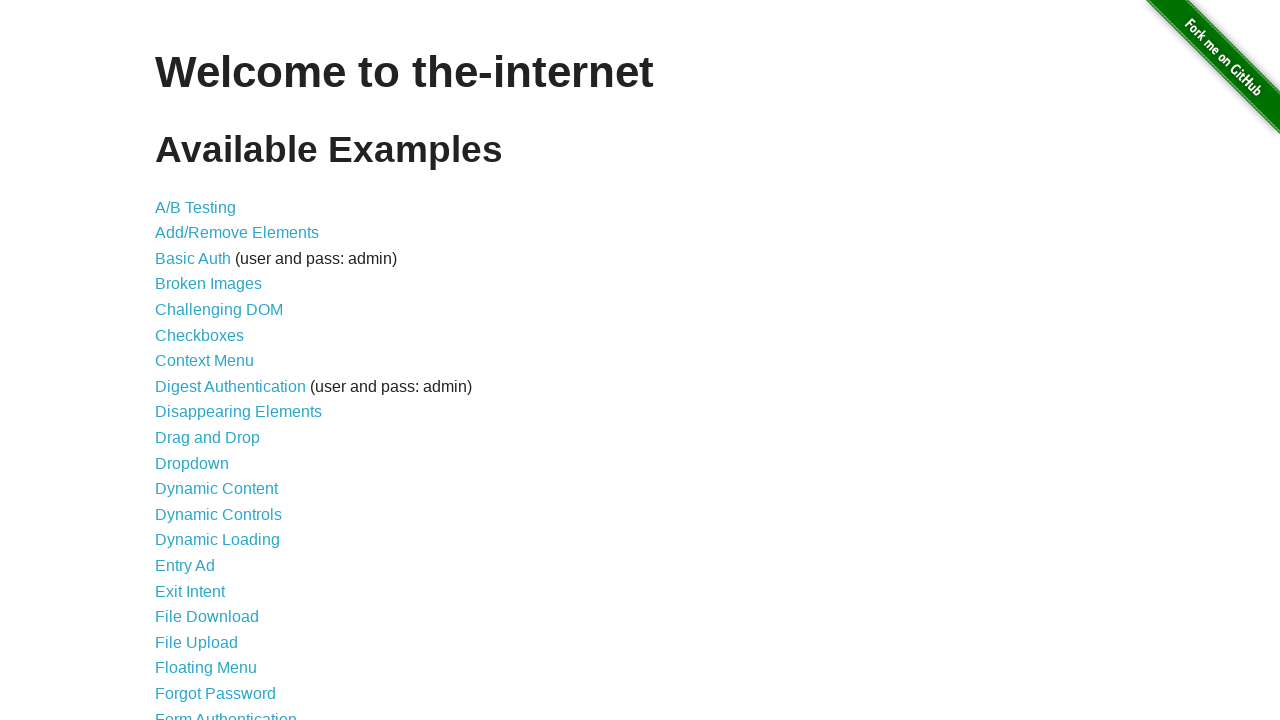

Clicked on Key Presses link at (200, 360) on text=Key Presses
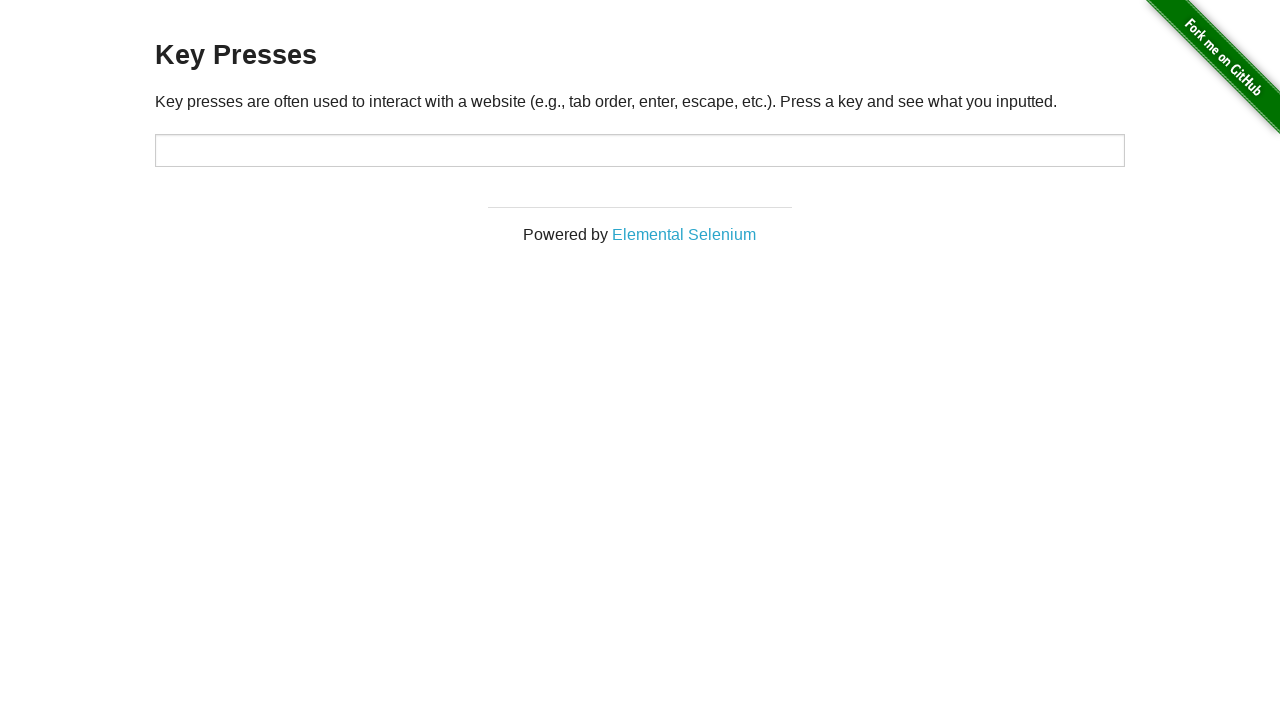

Navigated to Key Presses page
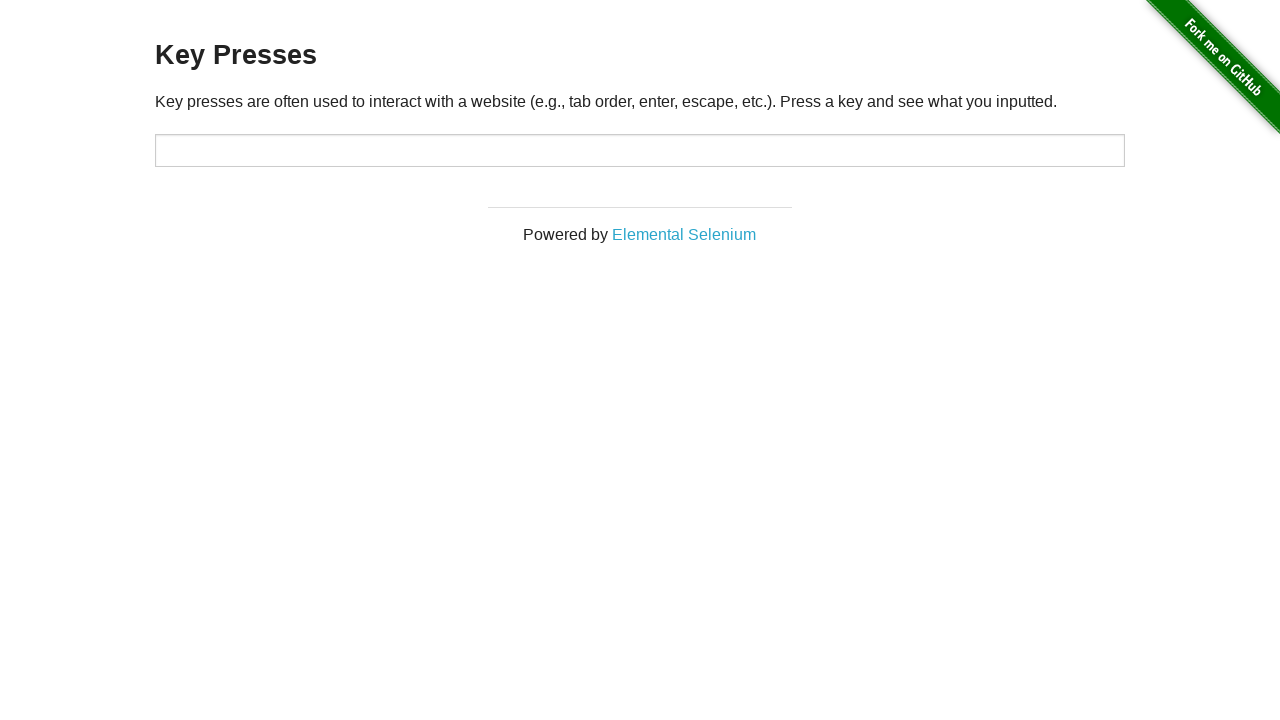

Verified page heading is 'Key Presses'
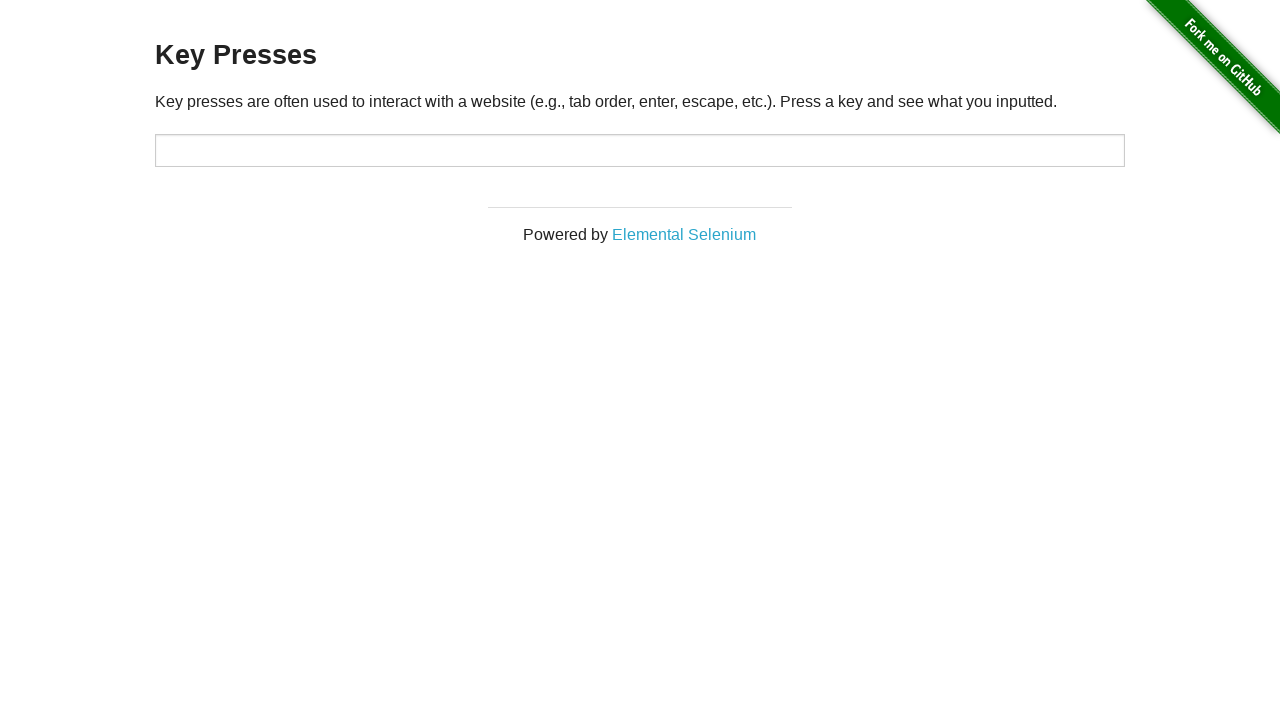

Located text input element
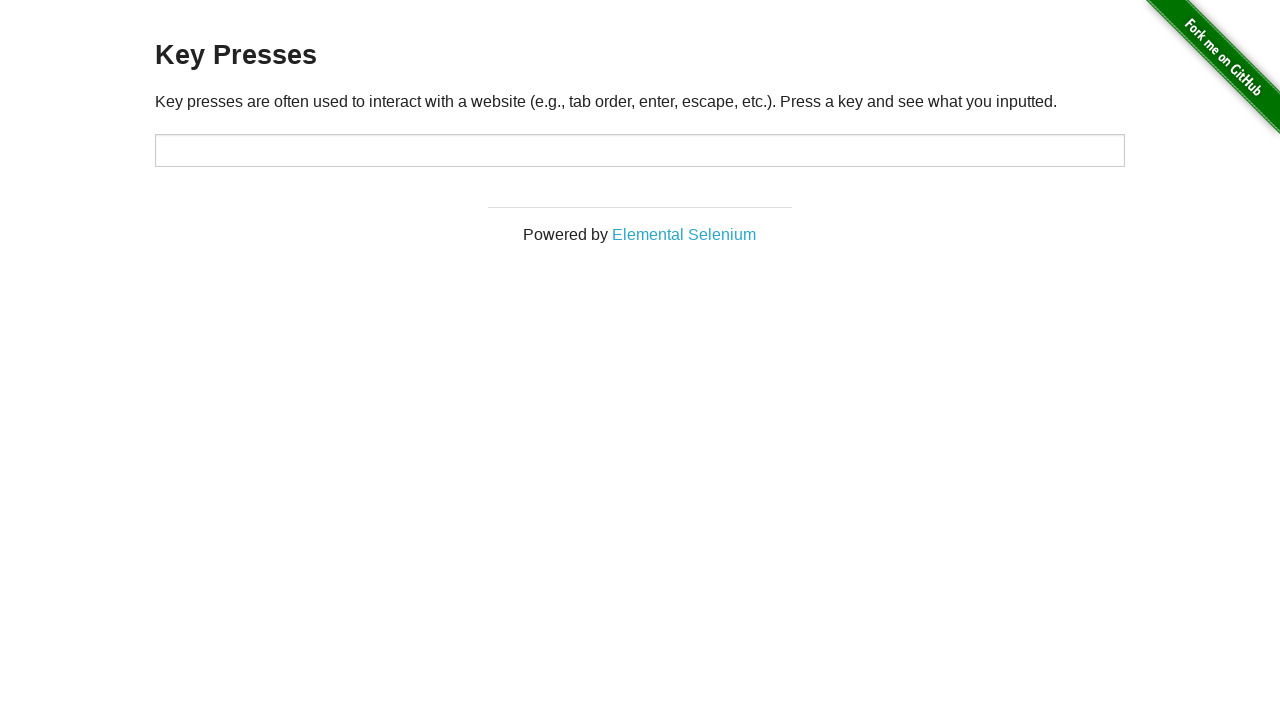

Pressed TAB key in input field on input[type='text']
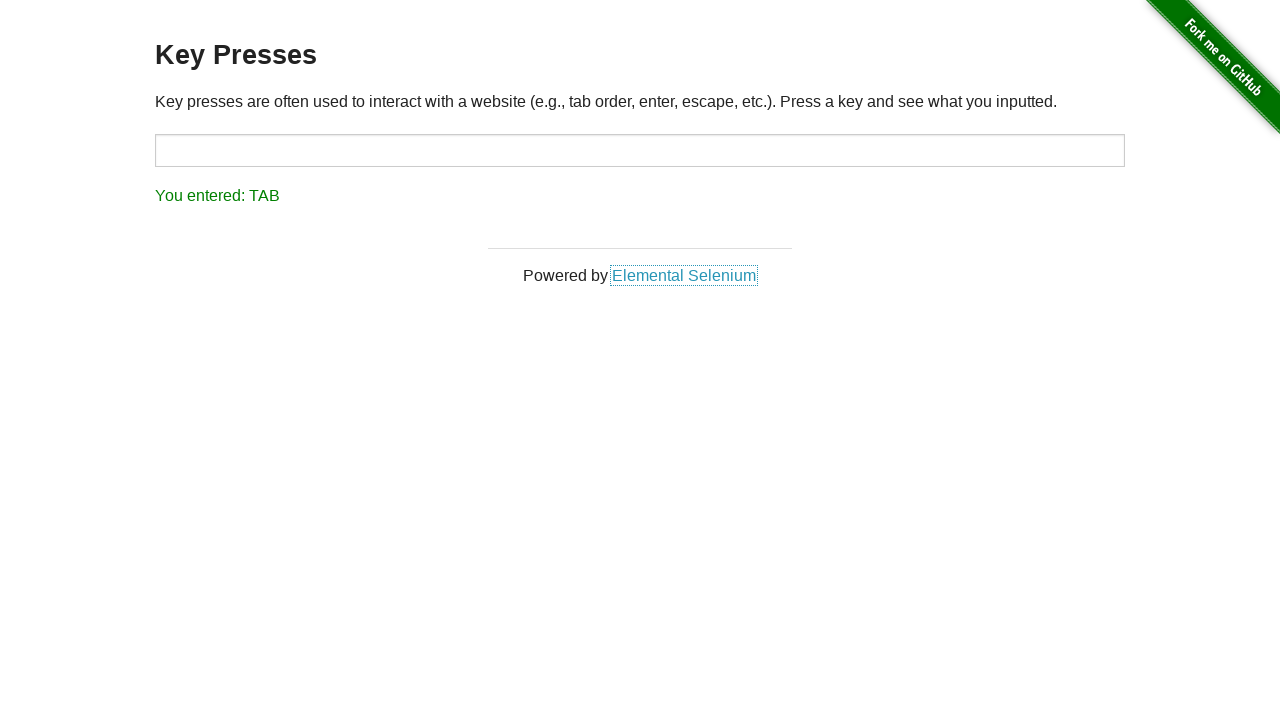

Verified result text displays 'You entered: TAB'
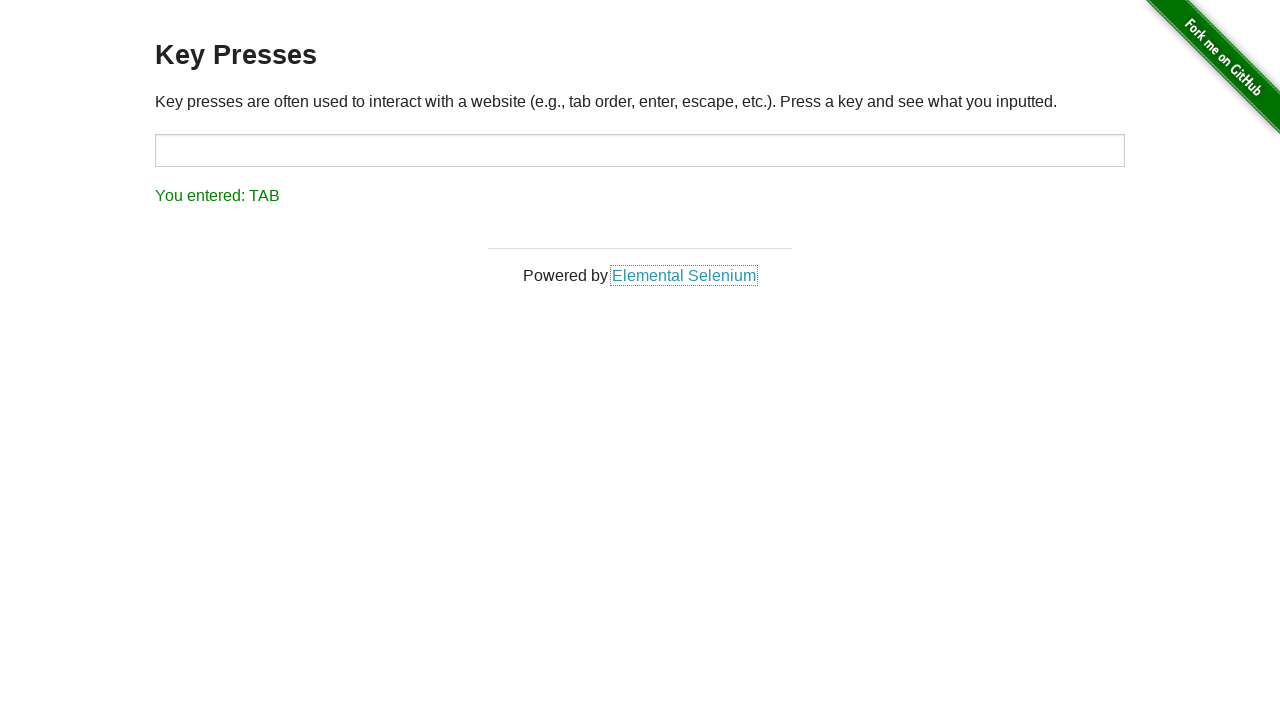

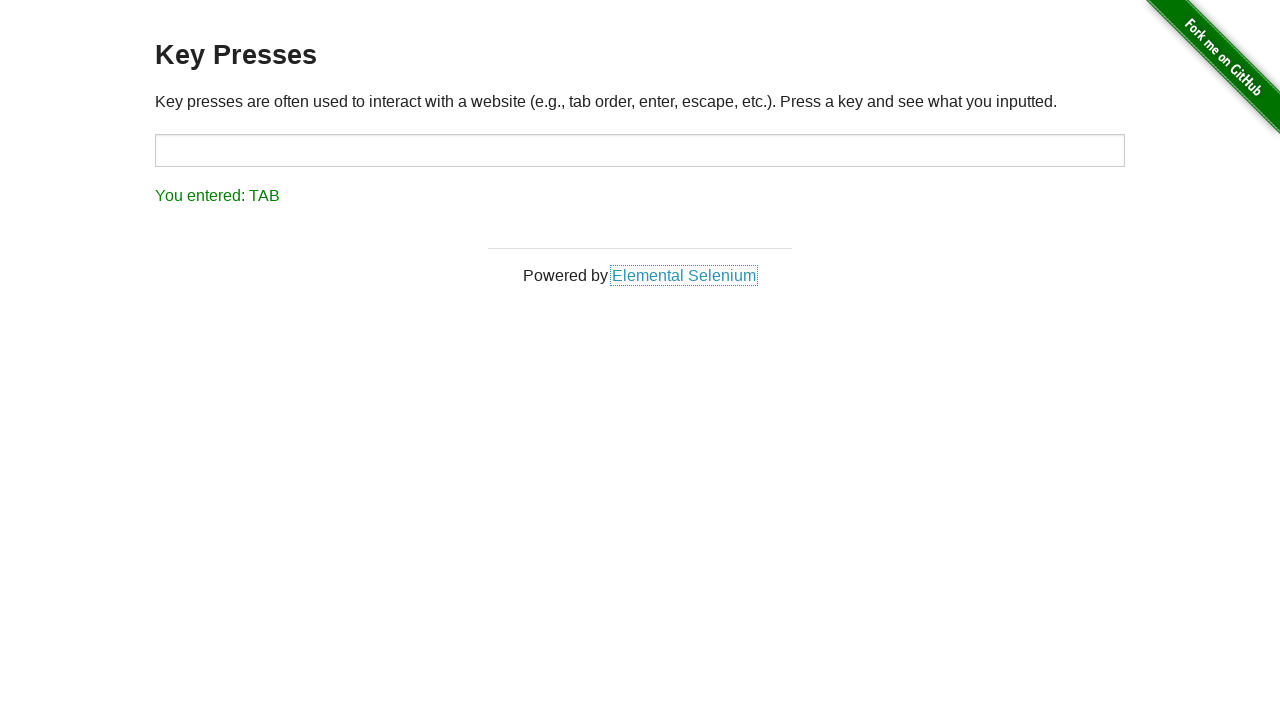